Fills out a practice form with personal information, selects experience level, profession, automation tools, continent and selenium commands, then submits the form

Starting URL: https://www.techlistic.com/p/selenium-practice-form.html

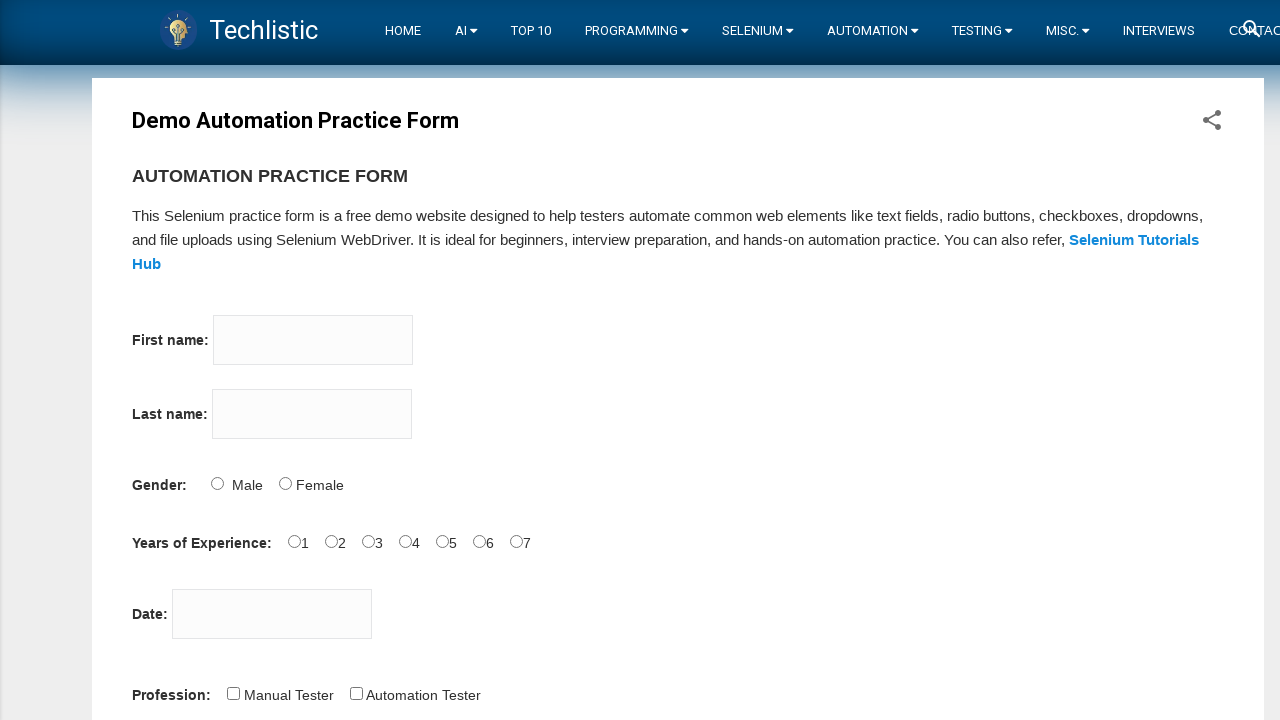

Filled first name field with 'subham' on //input[@name='firstname']
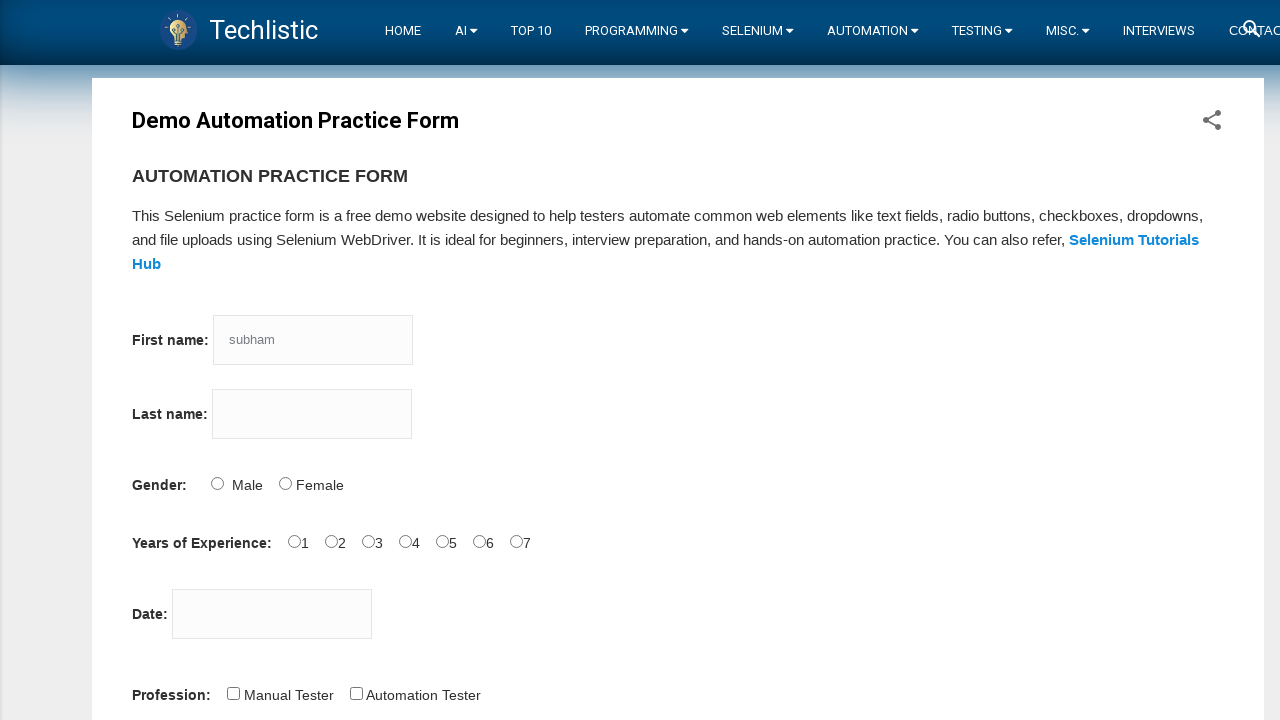

Filled last name field with 'sharma' on //input[@name='lastname']
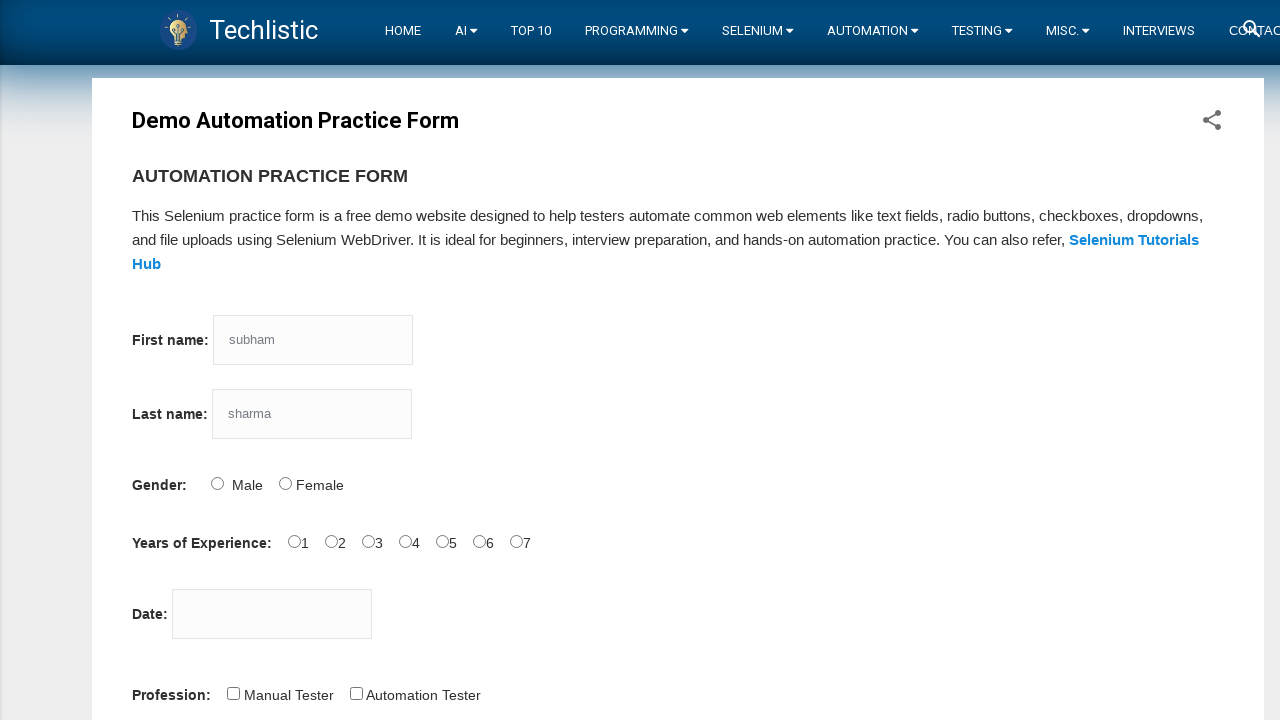

Selected Male gender option at (217, 483) on xpath=//input[@value='Male']
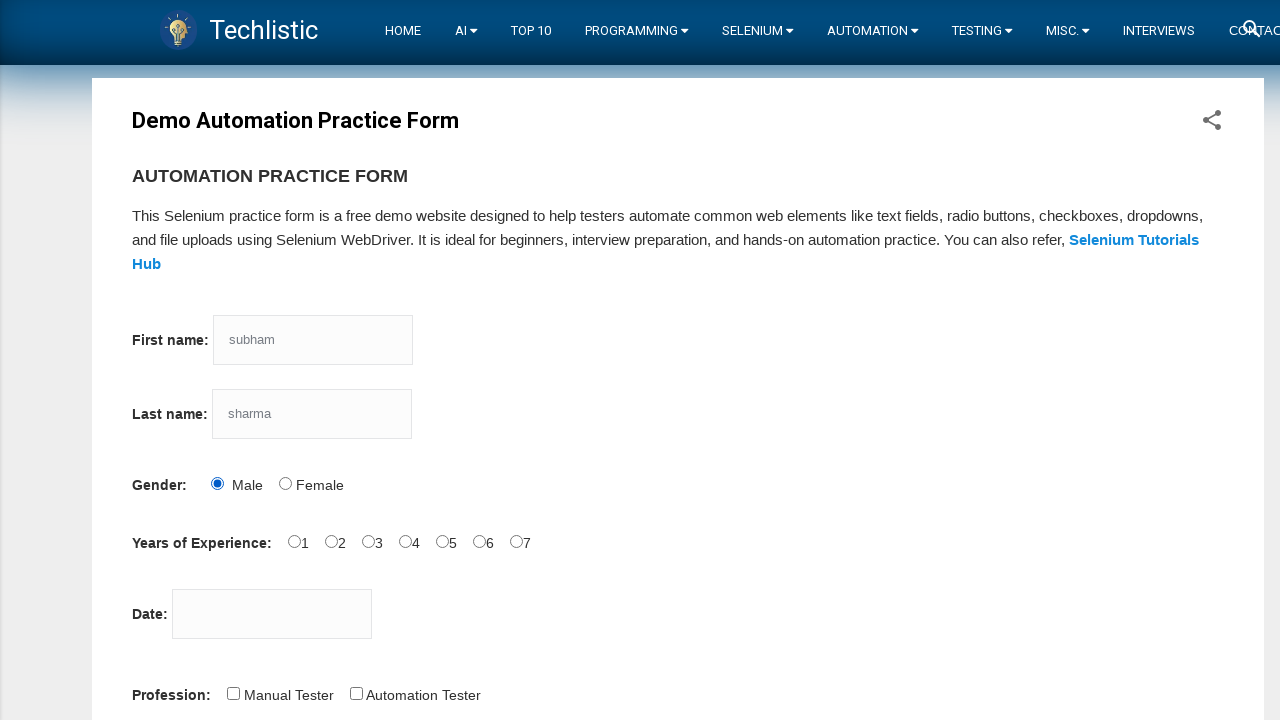

Selected 4 years of experience at (405, 541) on xpath=//input[@value='4']
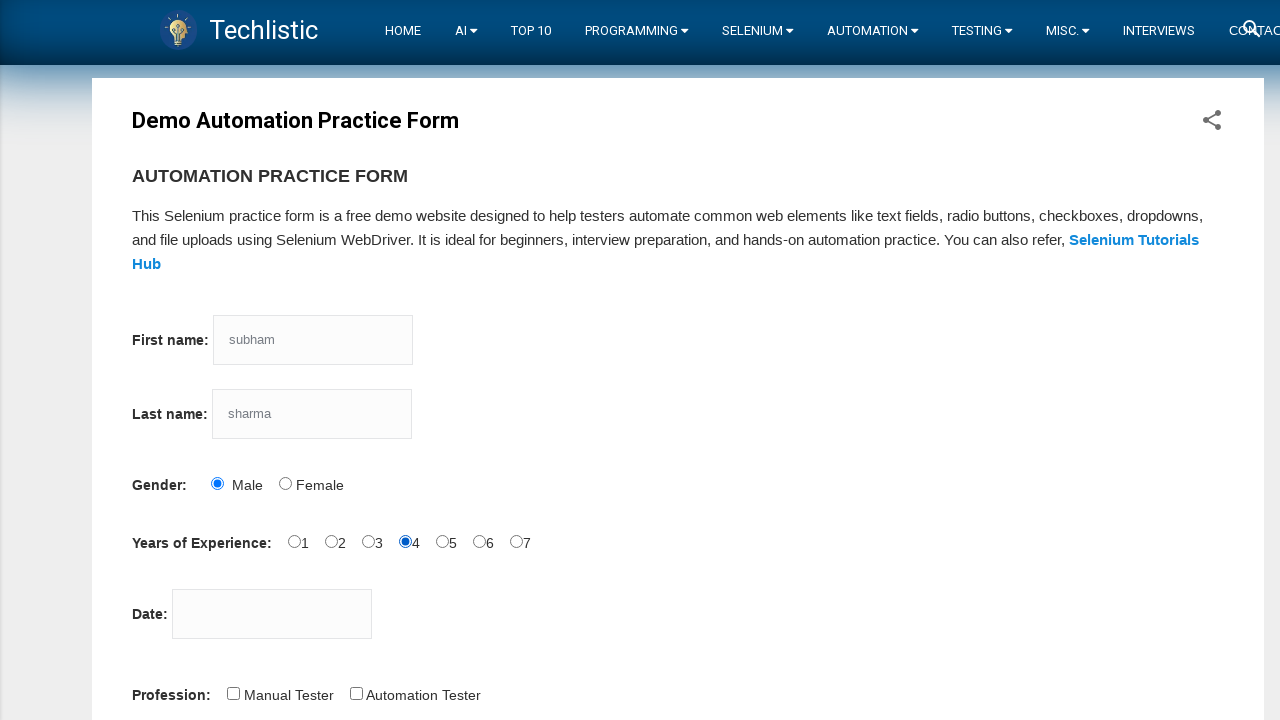

Filled date field with '15/03/2024' on //input[@id='datepicker']
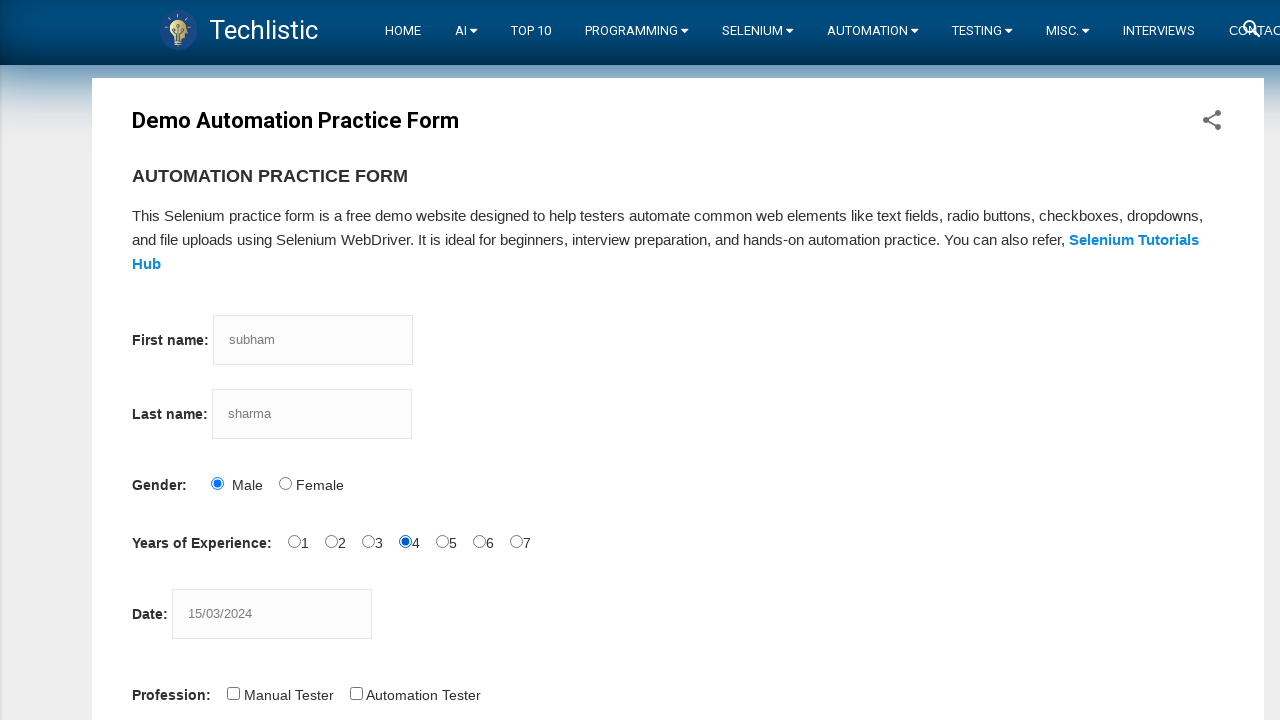

Selected QTP automation tool at (281, 360) on xpath=//input[@value='QTP']
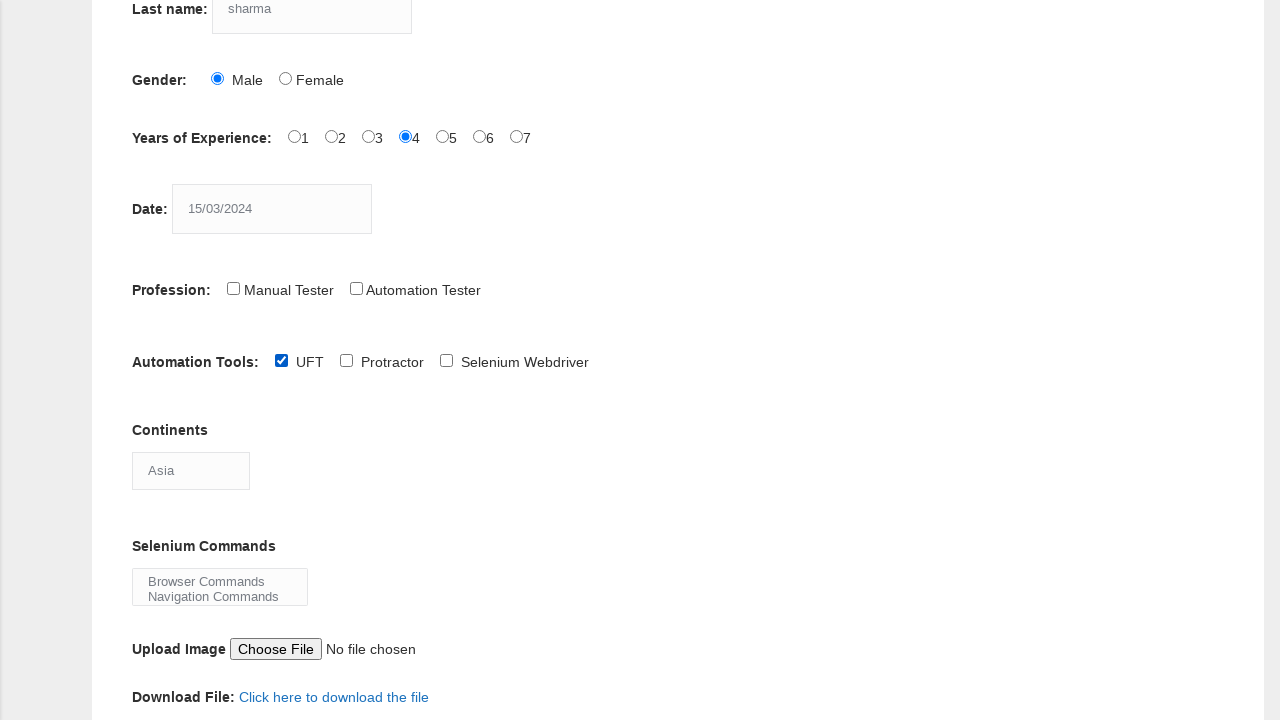

Selected Selenium Webdriver automation tool at (446, 360) on xpath=//input[@value='Selenium Webdriver']
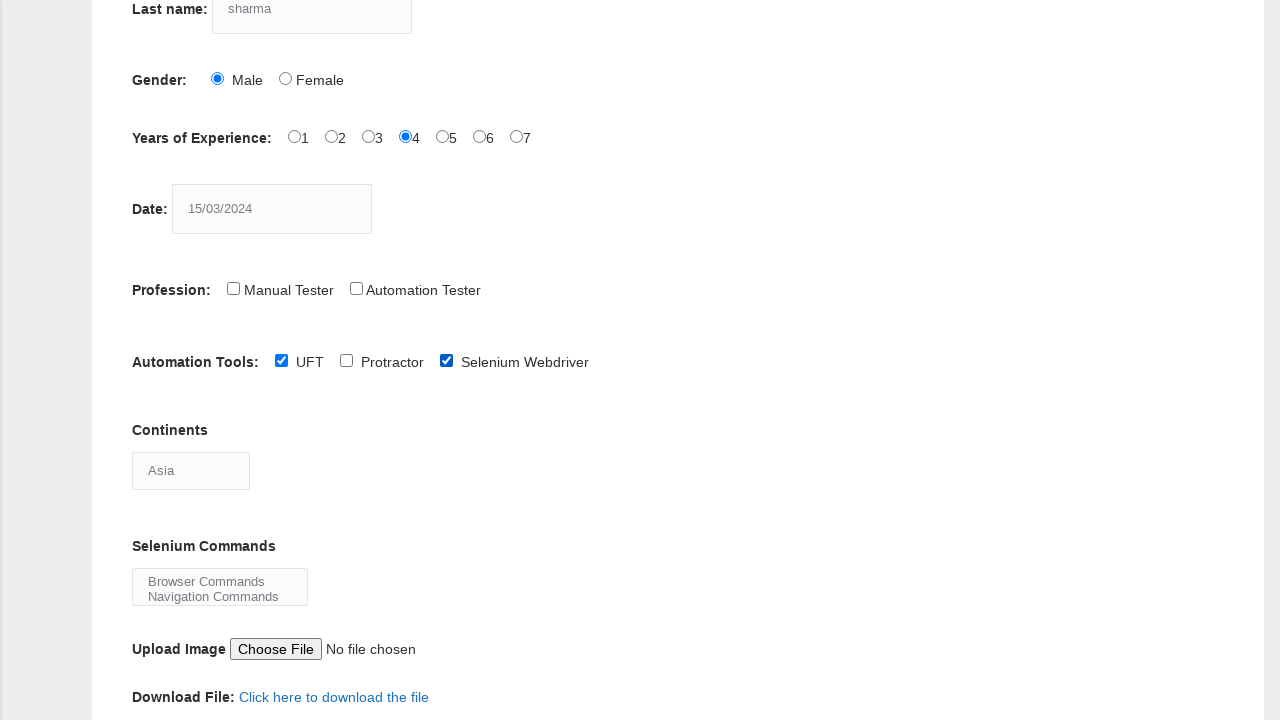

Selected Automation Tester profession at (356, 288) on xpath=//input[@value='Automation Tester']
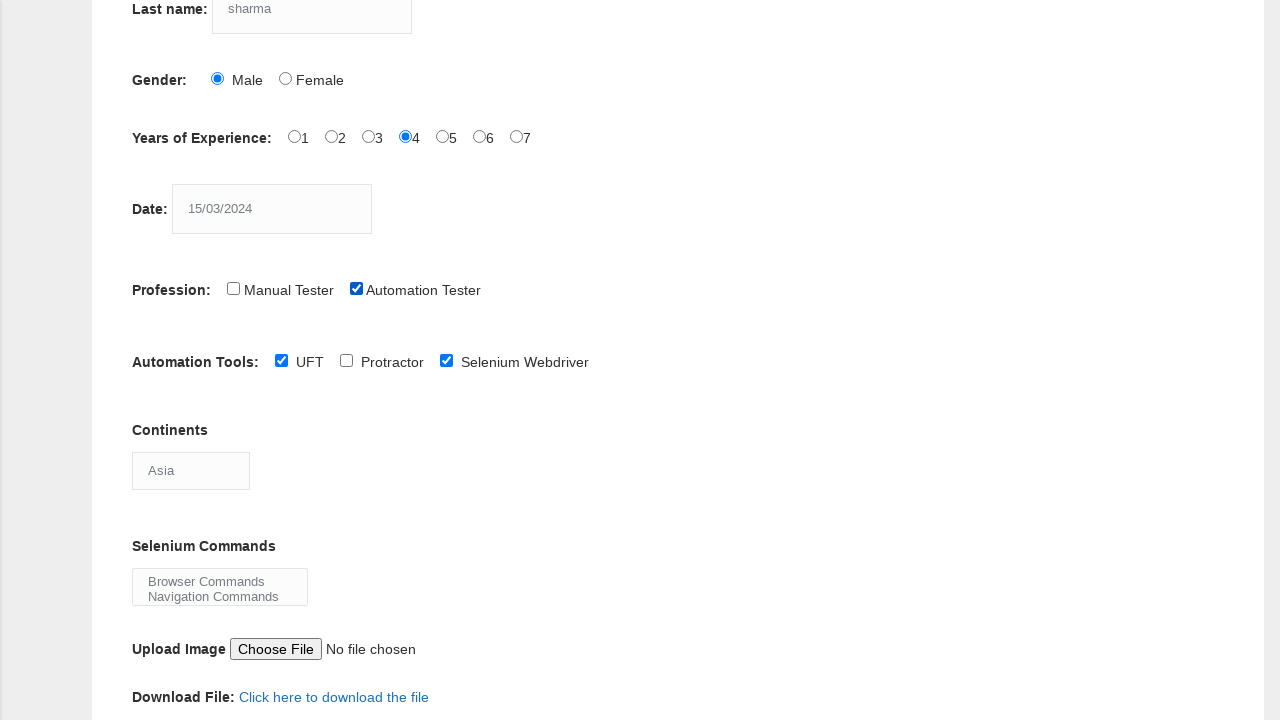

Selected Europe from continents dropdown on //select[@name='continents']
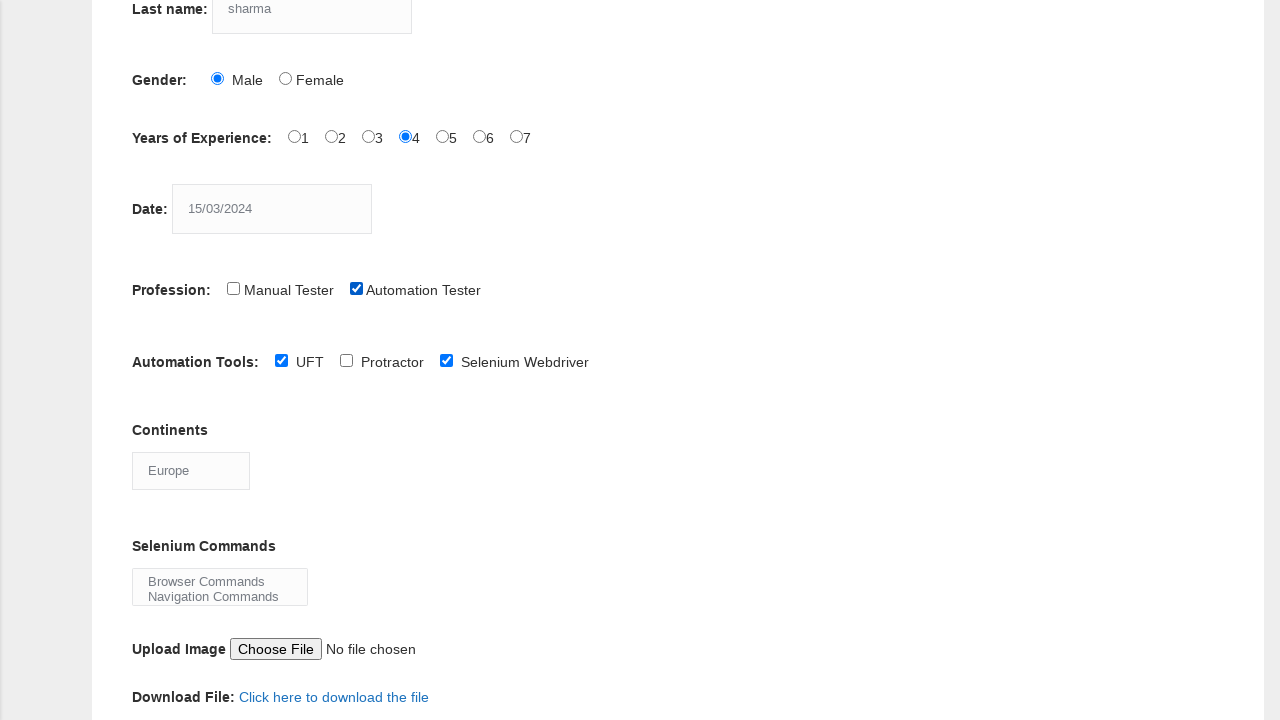

Selected Browser Commands from selenium commands dropdown on //select[@name='selenium_commands']
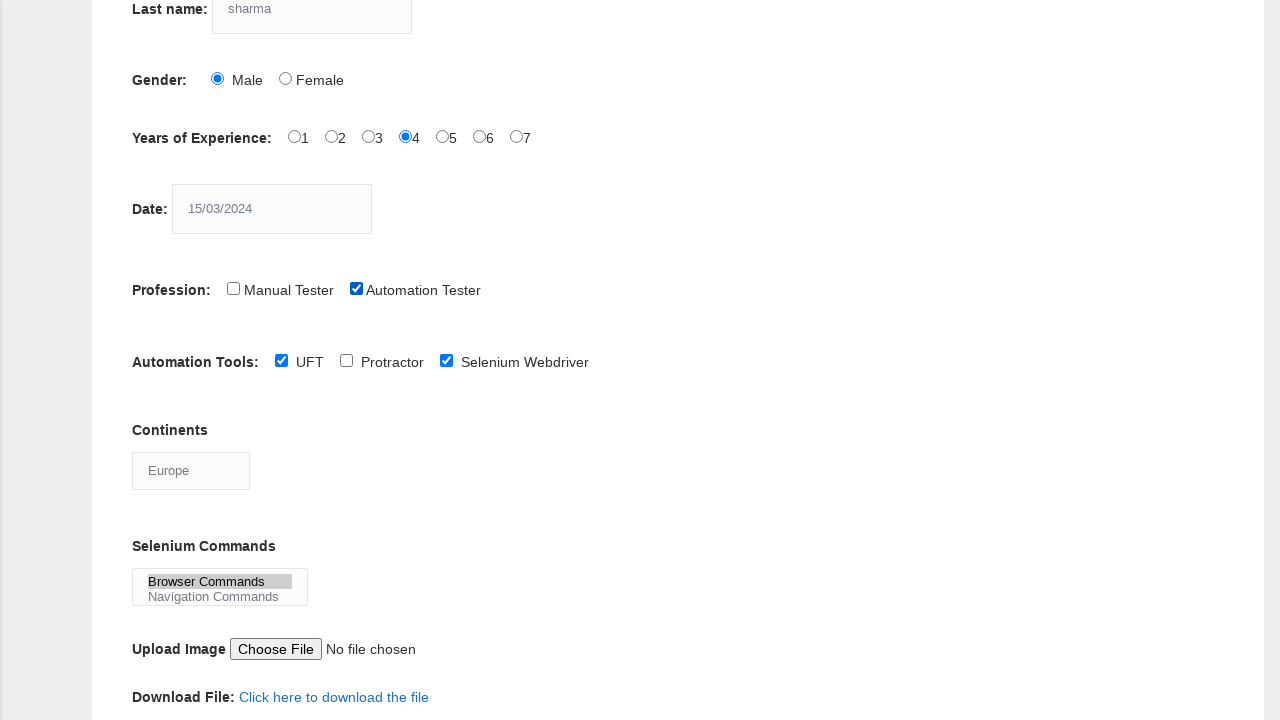

Submitted the form at (157, 360) on xpath=//button[@name='submit']
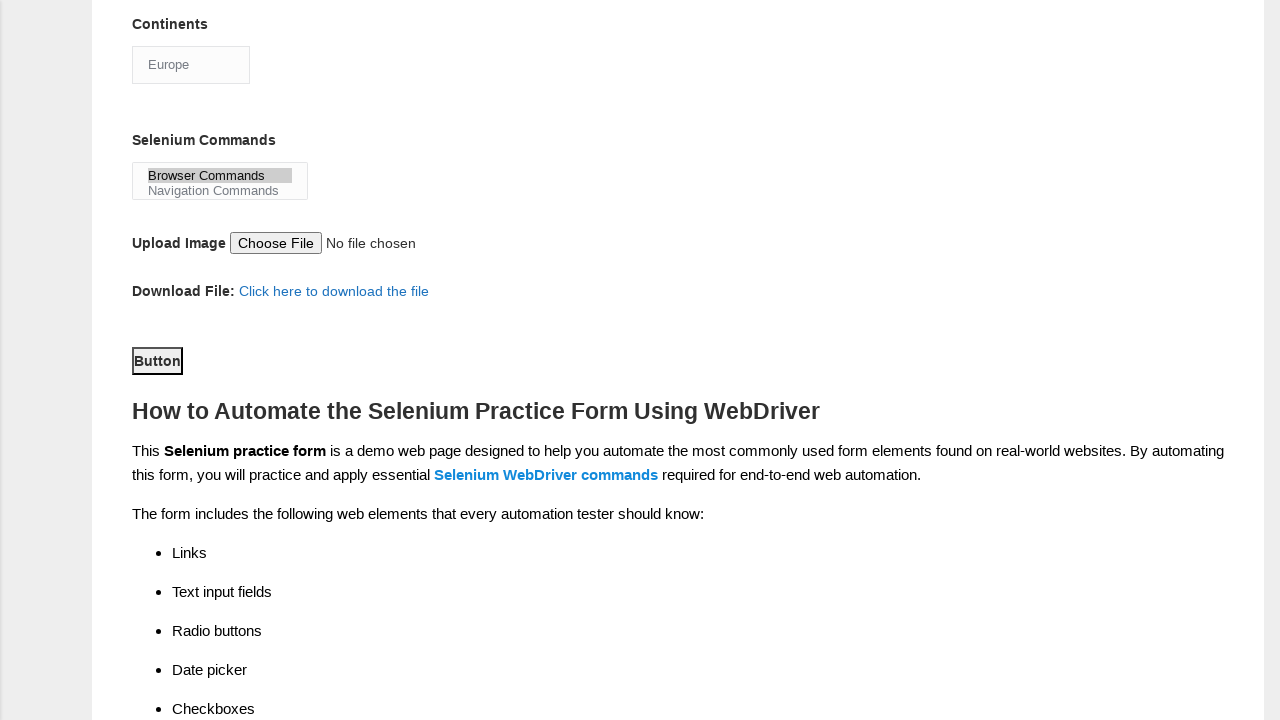

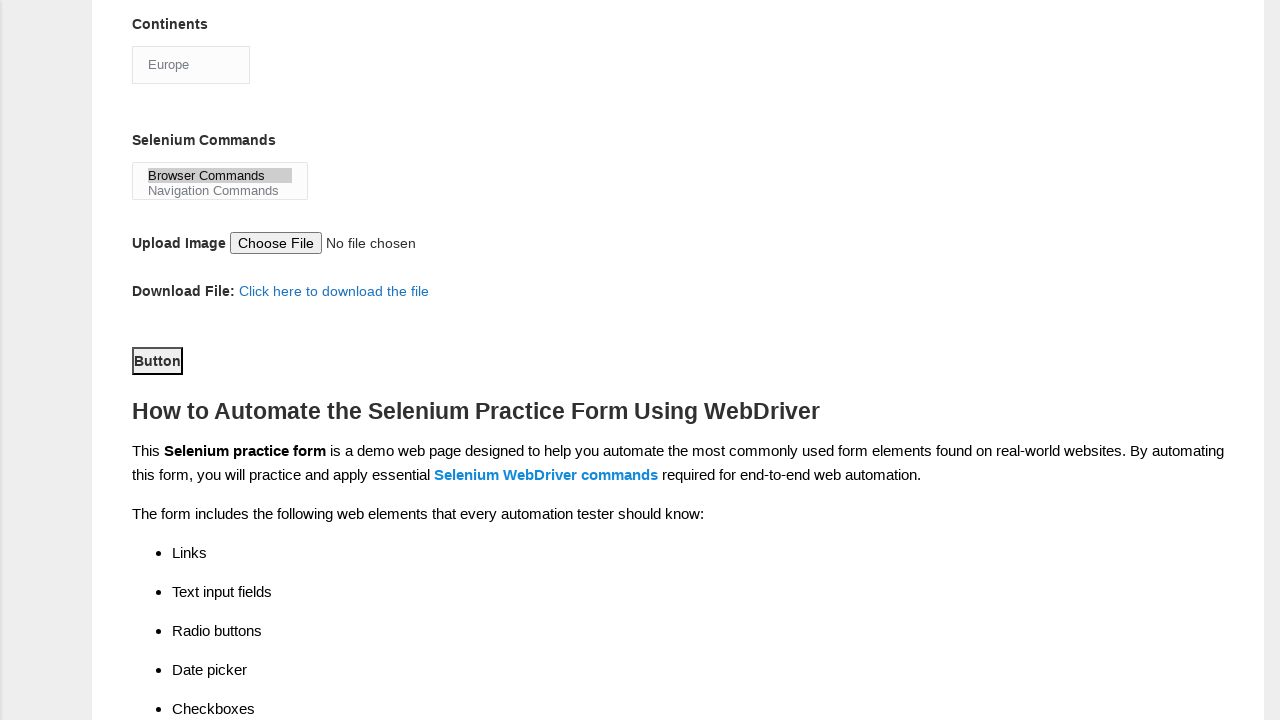